Tests iframe interaction by switching to an iframe, extracting a code, entering it in the main page form, and verifying completion

Starting URL: https://savkk.github.io/selenium-practice/

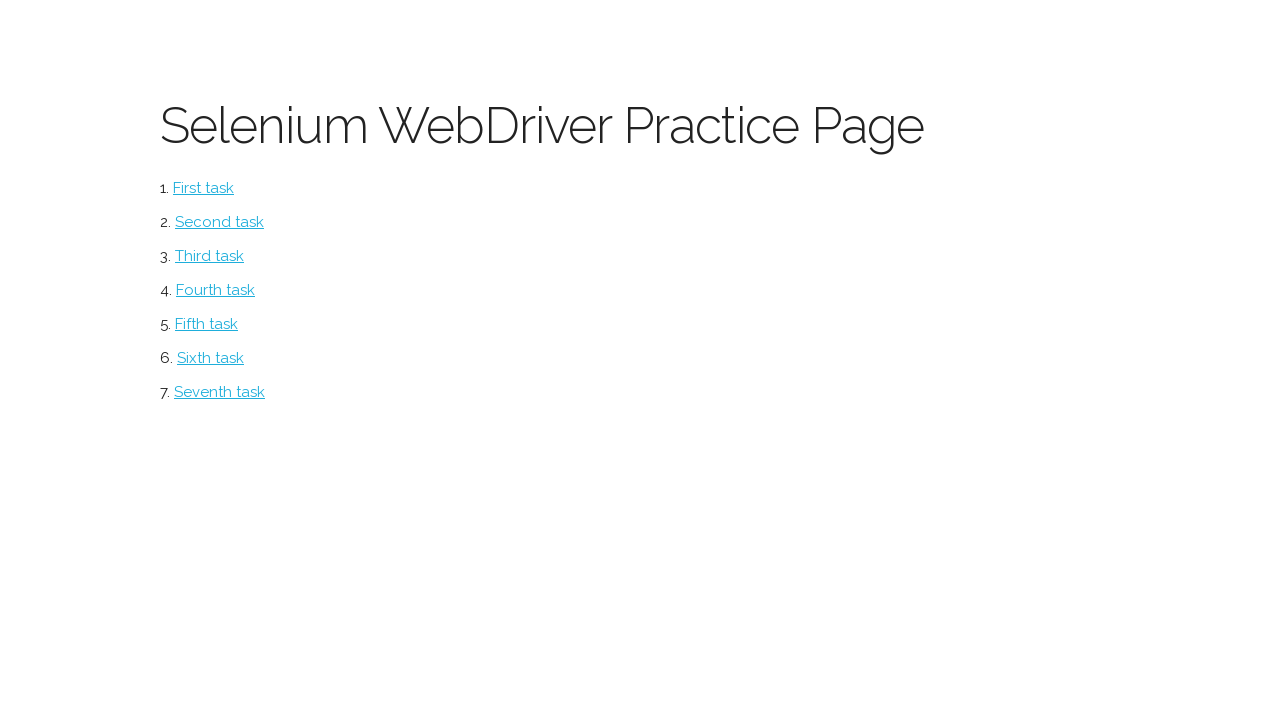

Clicked iframe button to navigate to iframe practice page at (206, 324) on #iframe
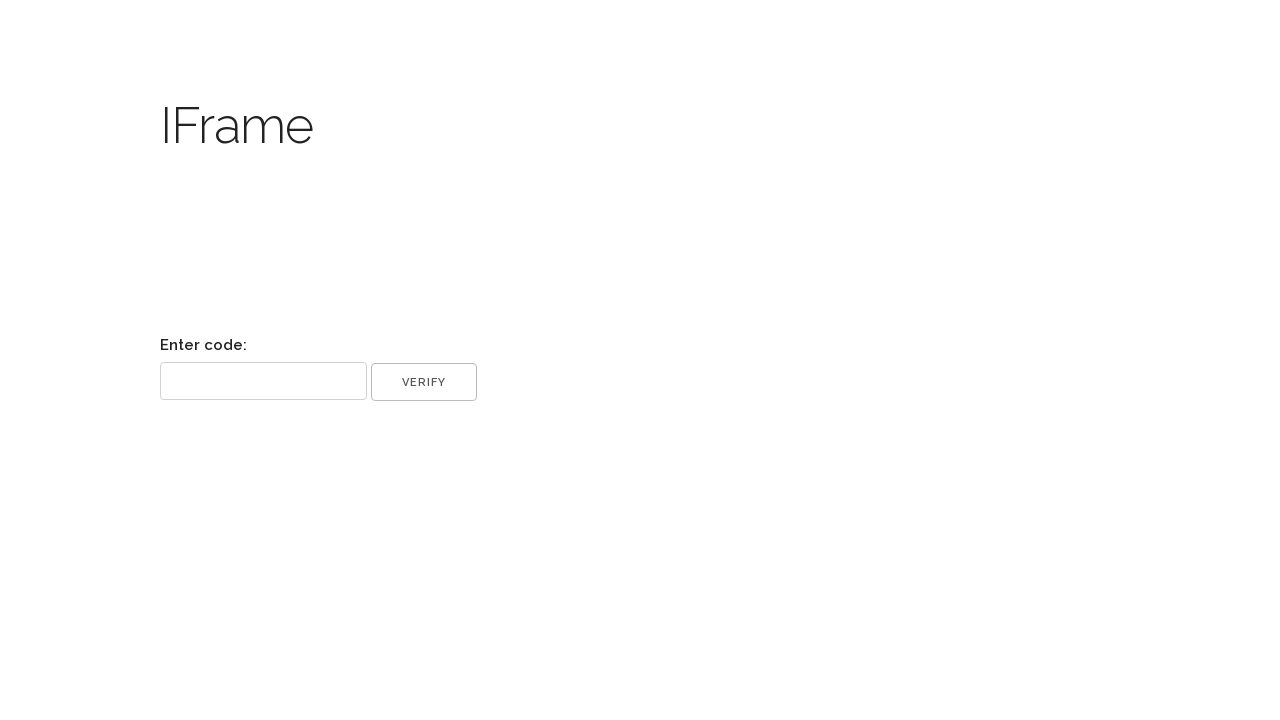

Switched to iframe named 'code-frame'
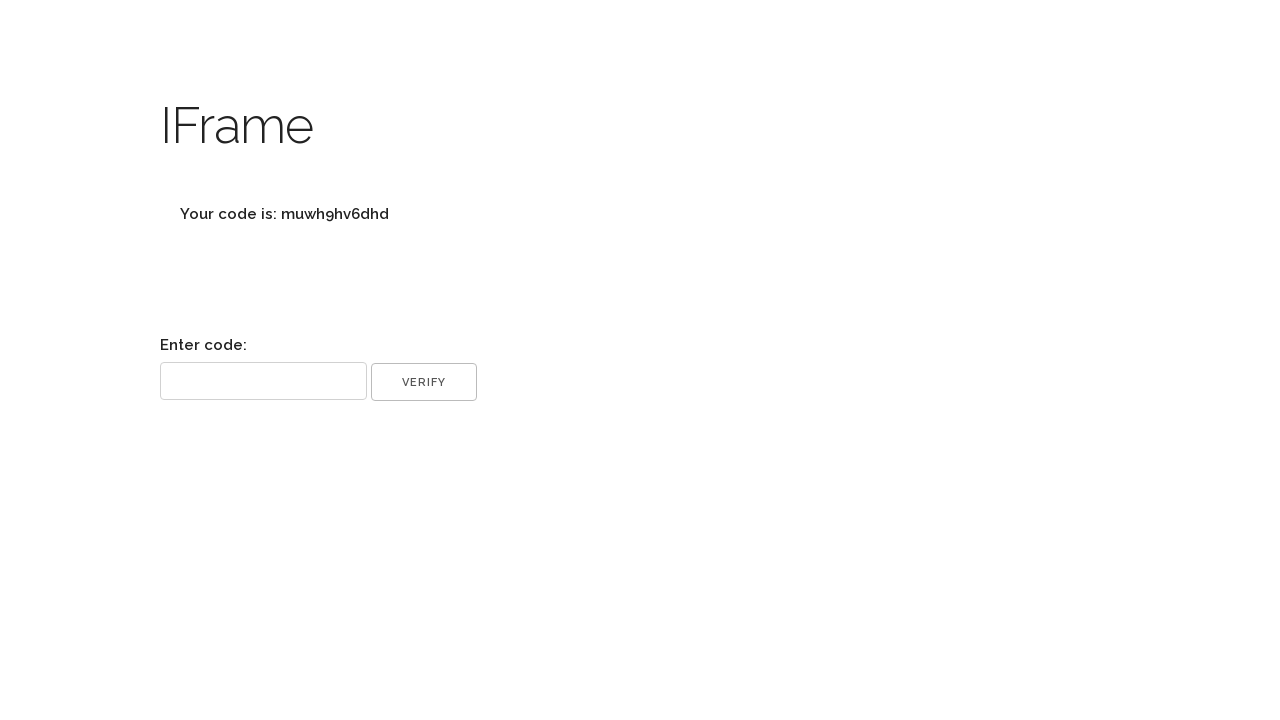

Extracted code text from iframe element
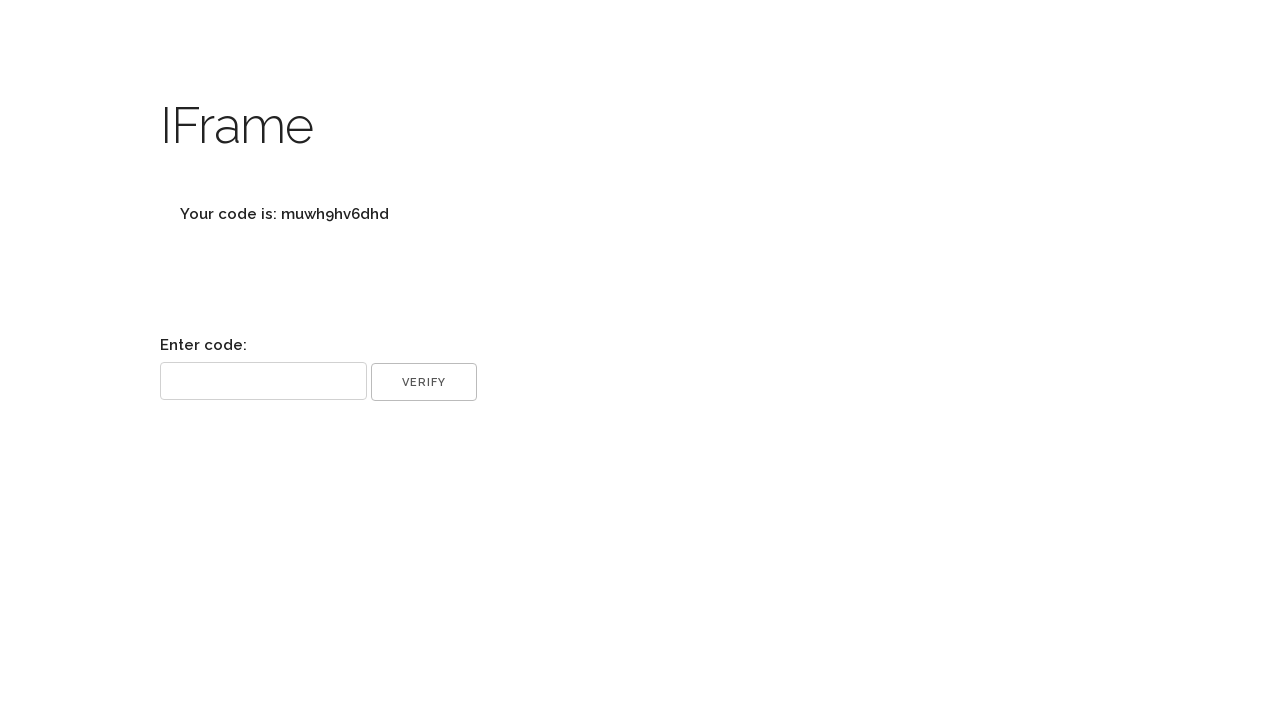

Removed prefix from code text to extract the code value
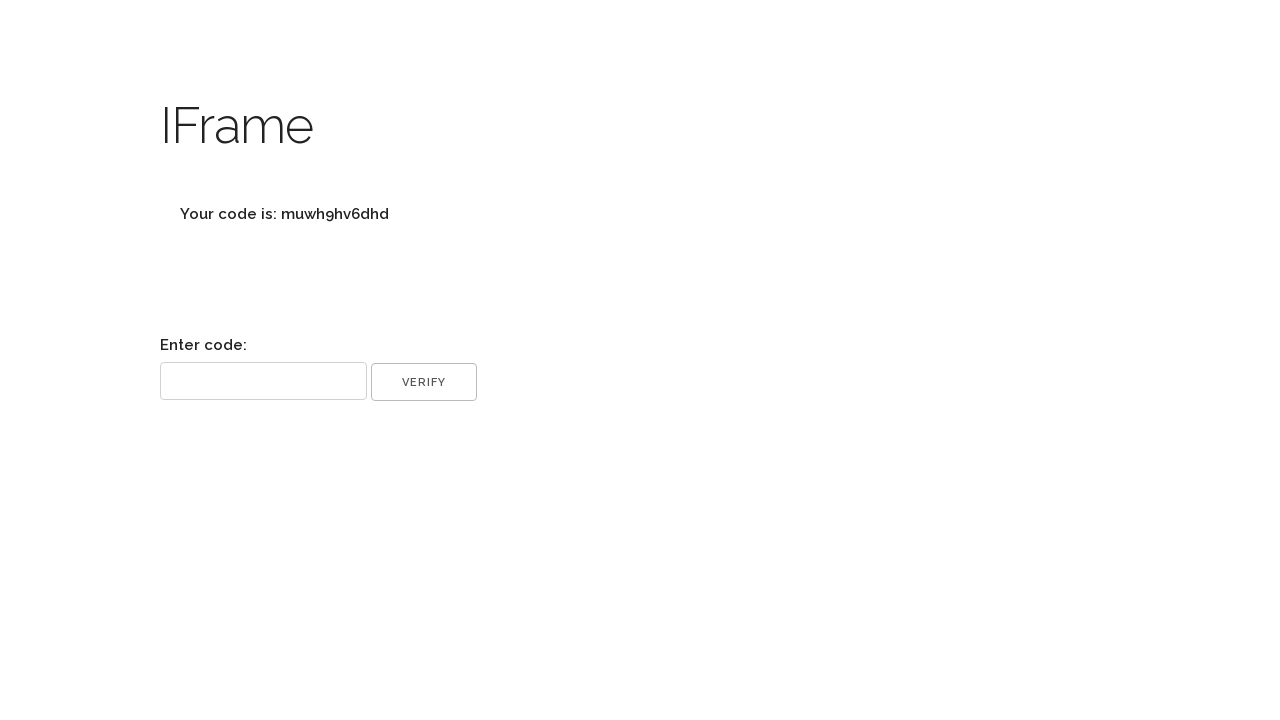

Filled code input field with extracted code: muwh9hv6dhd on input[name='code']
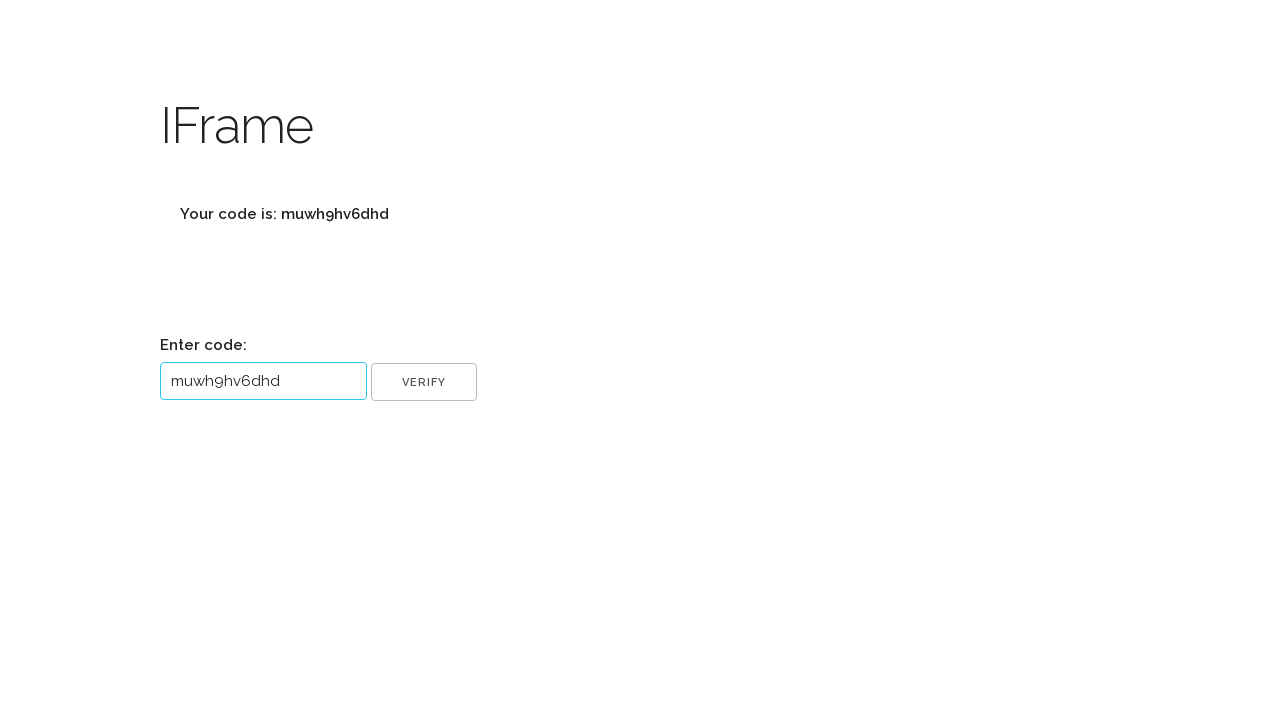

Clicked OK button to submit the code at (424, 382) on input[name='ok']
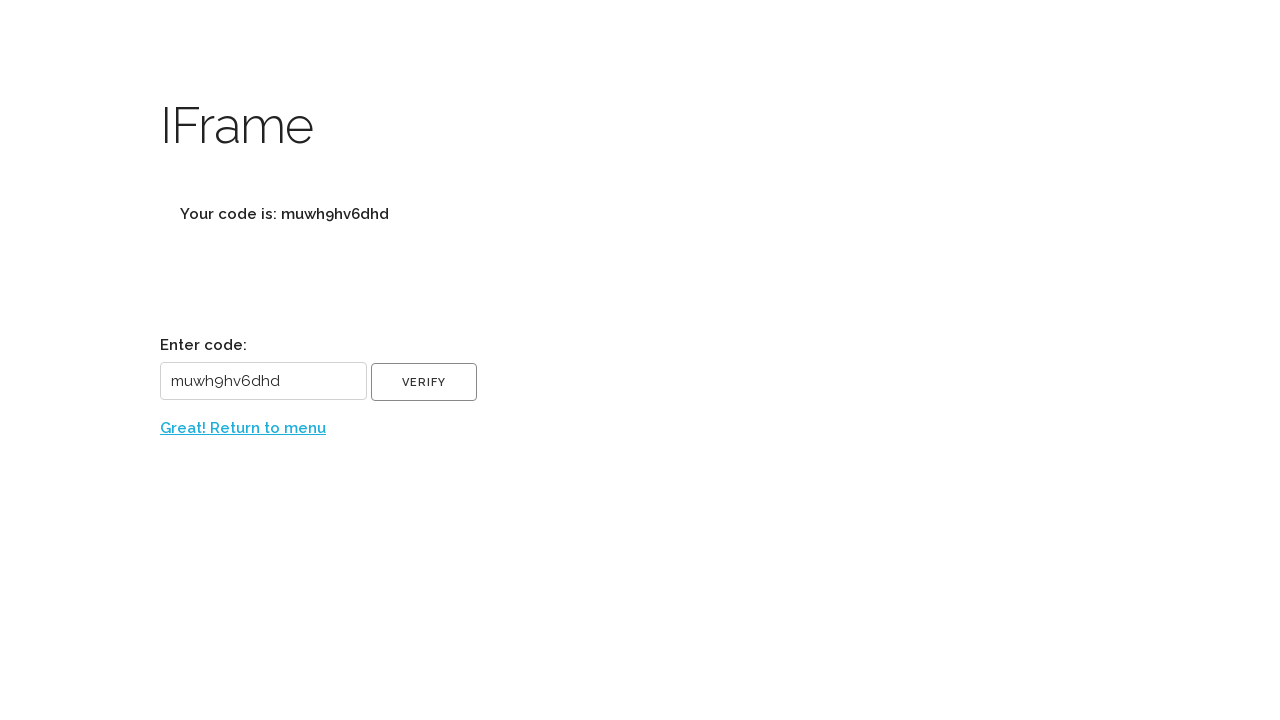

Clicked 'Great! Return to menu' link to return to main menu at (243, 428) on text=Great! Return to menu
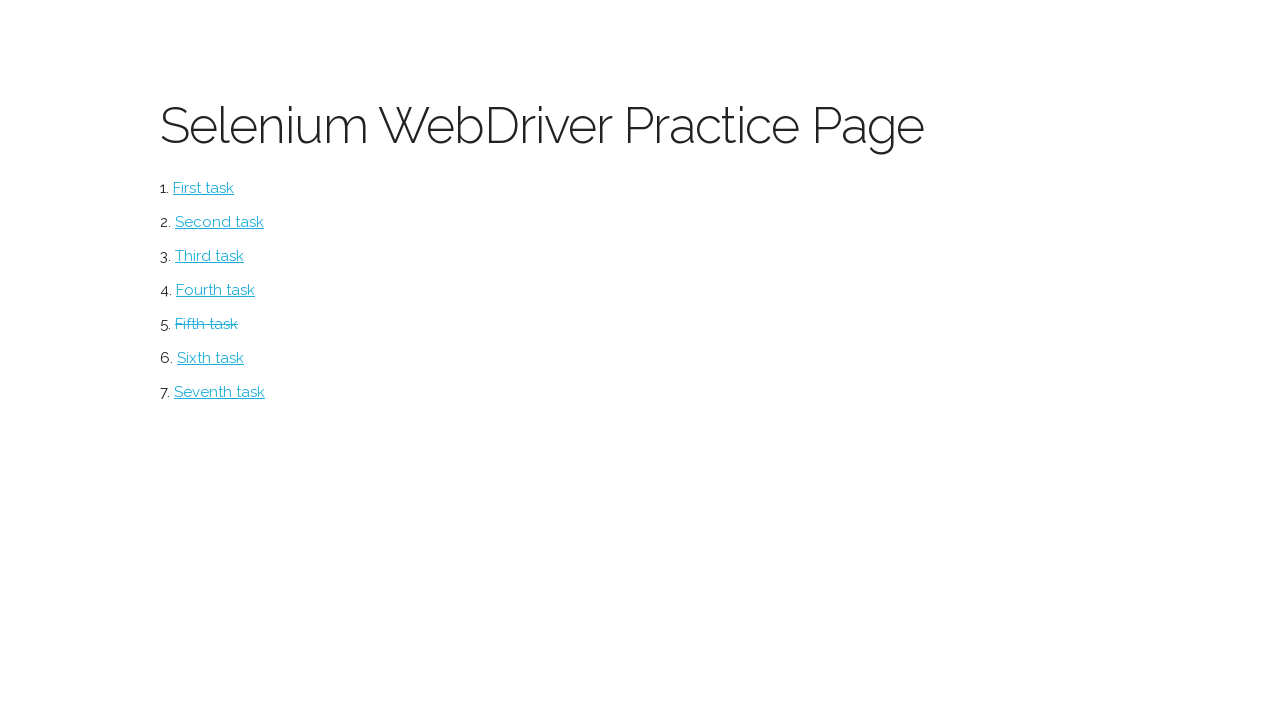

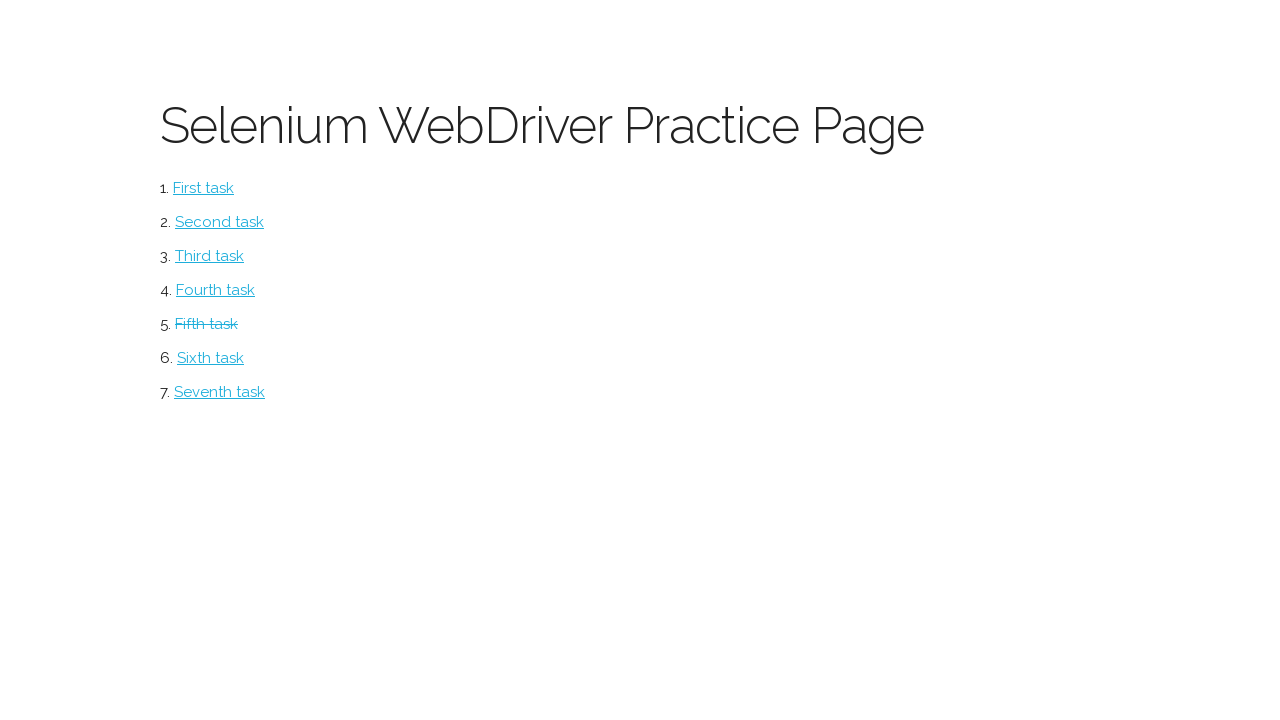